Tests GitHub's advanced search functionality by selecting Python language, entering star count criteria, specifying a filename, and submitting the search form

Starting URL: https://github.com/search/advanced

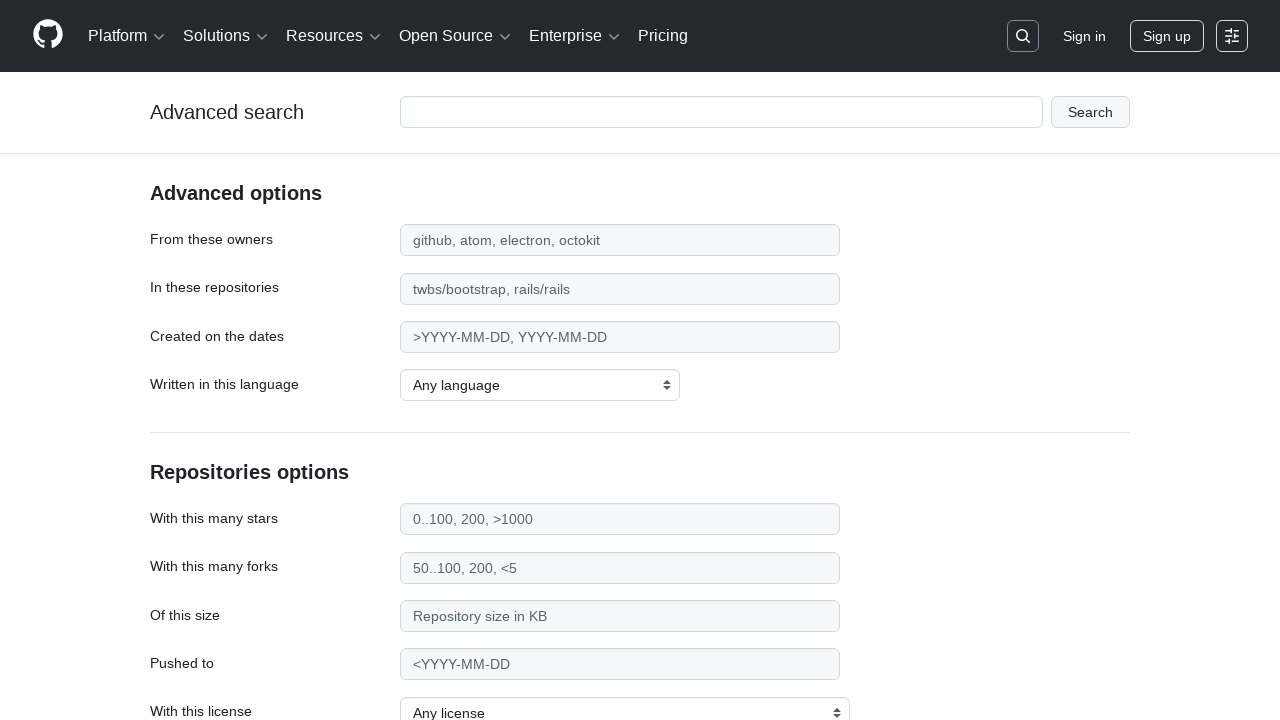

Selected Python language from dropdown on #search_language
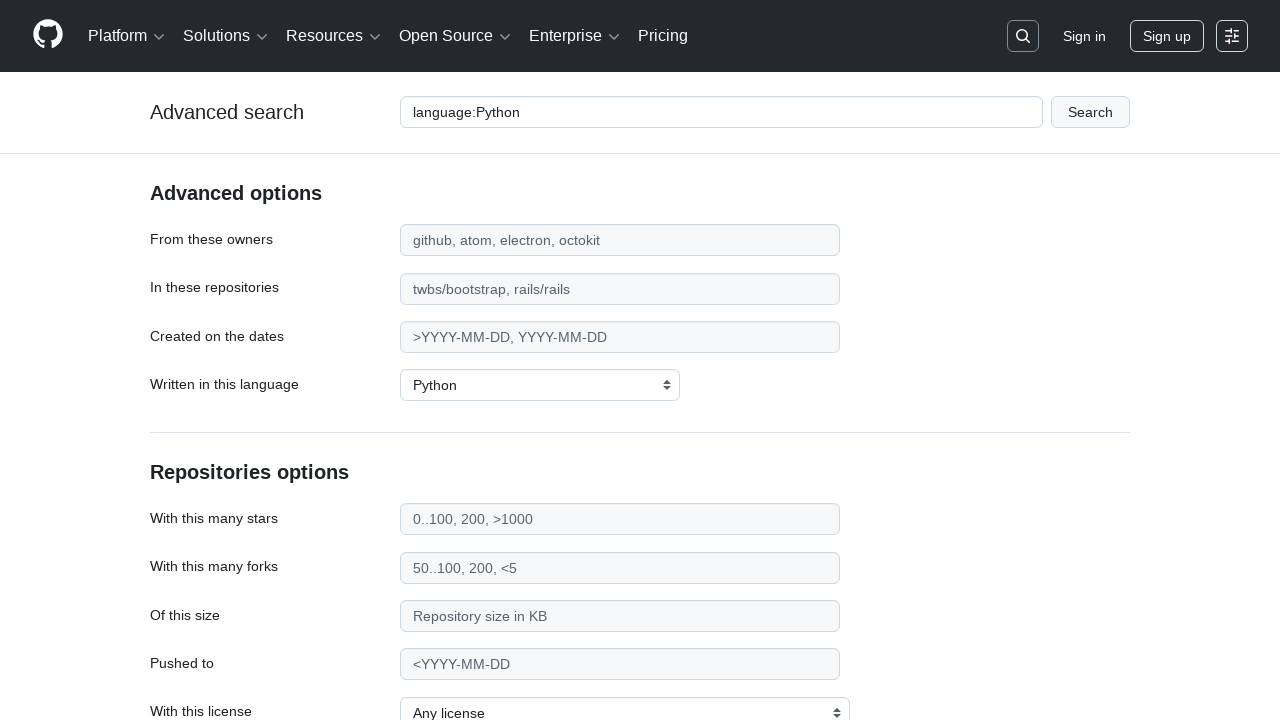

Entered star count criteria '>20000' in search field on #search_stars
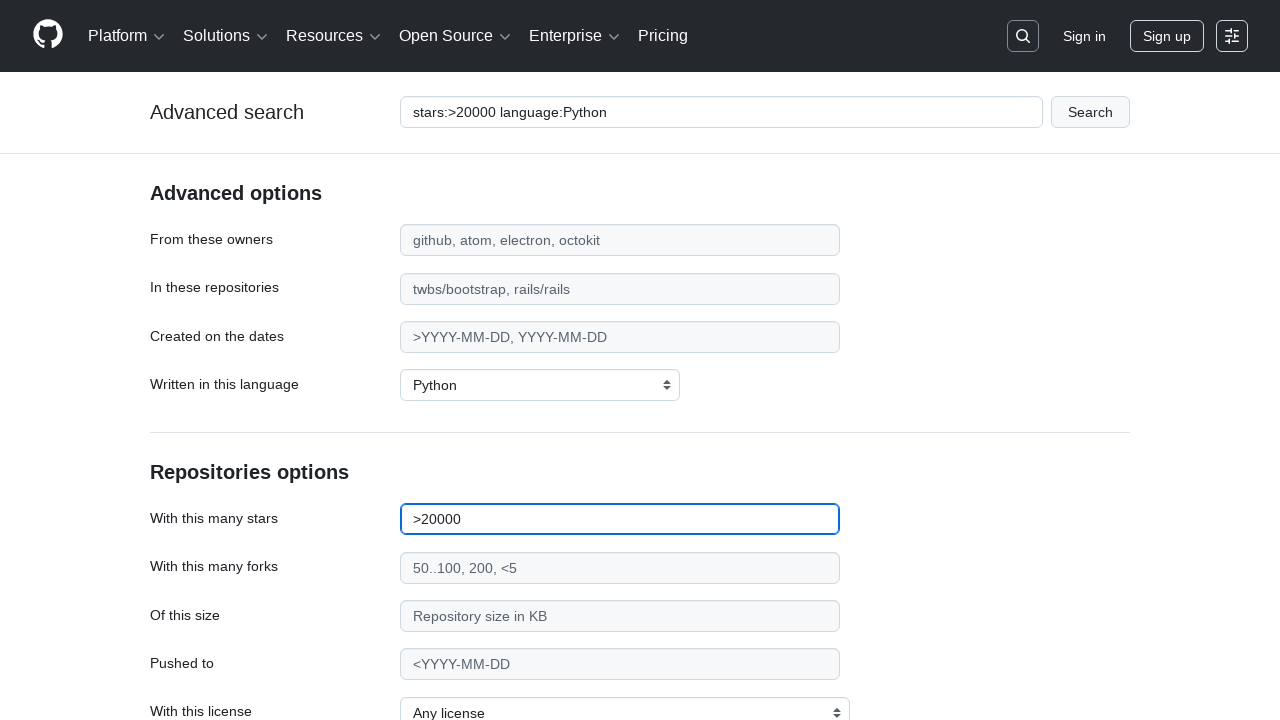

Entered filename 'environment.yml' in search field on #search_filename
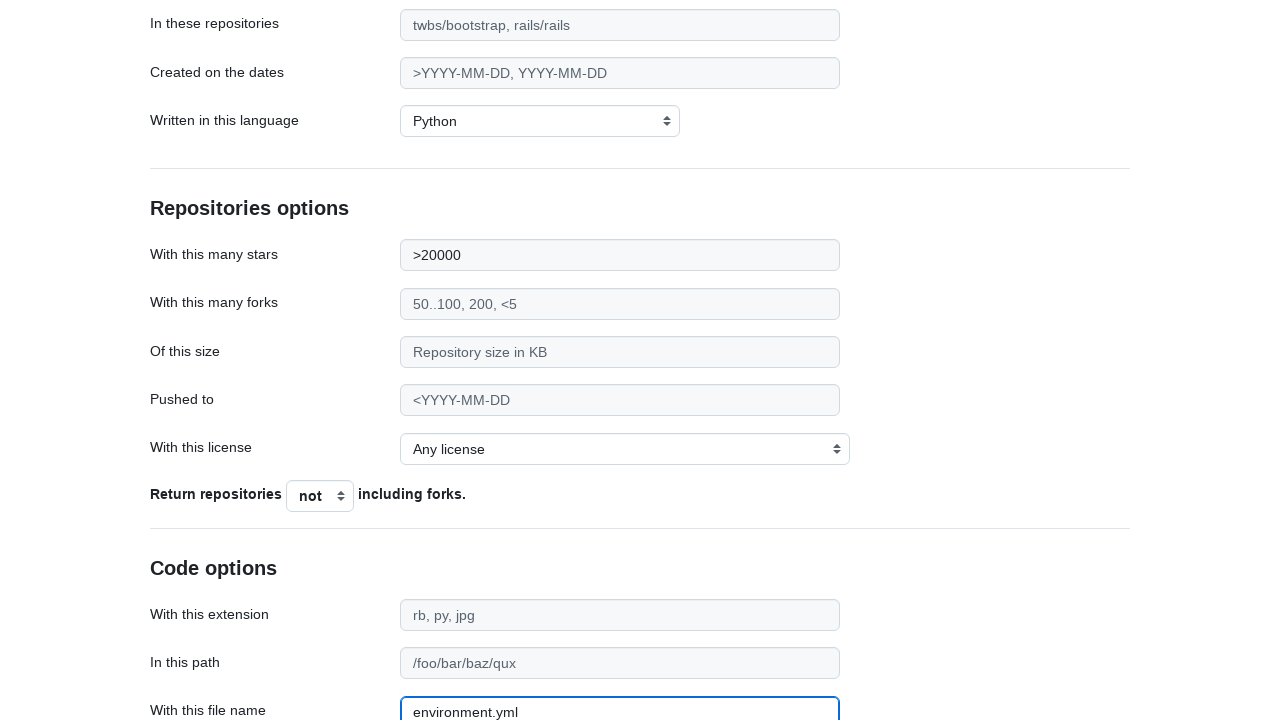

Clicked search button to submit advanced search form at (190, 575) on #search_form > div.container-lg.p-responsive.advanced-search-form > div > div > 
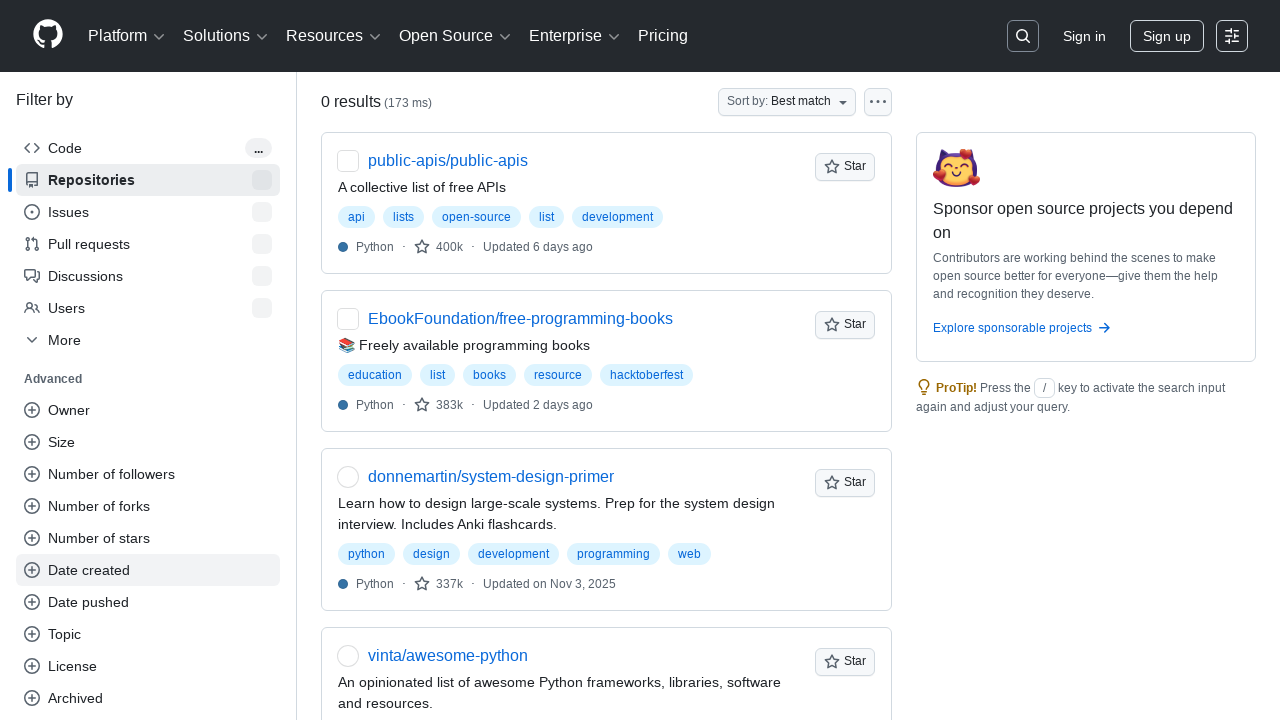

Search results page loaded successfully
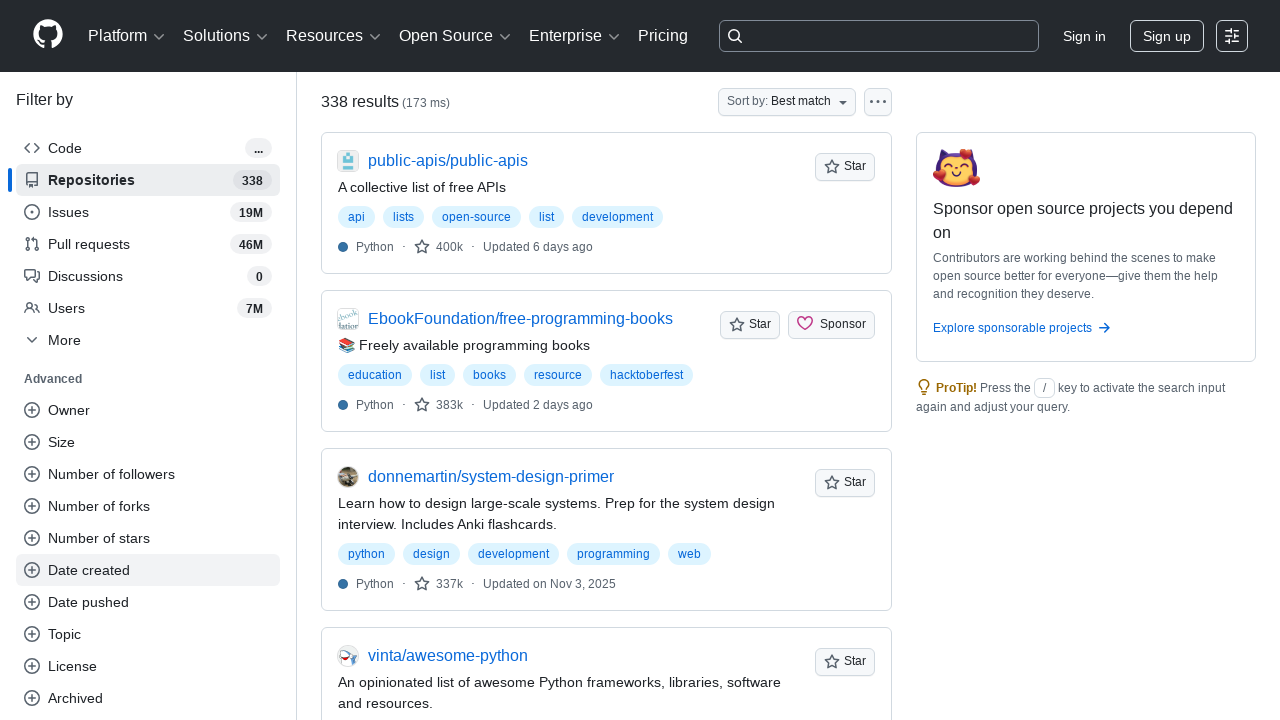

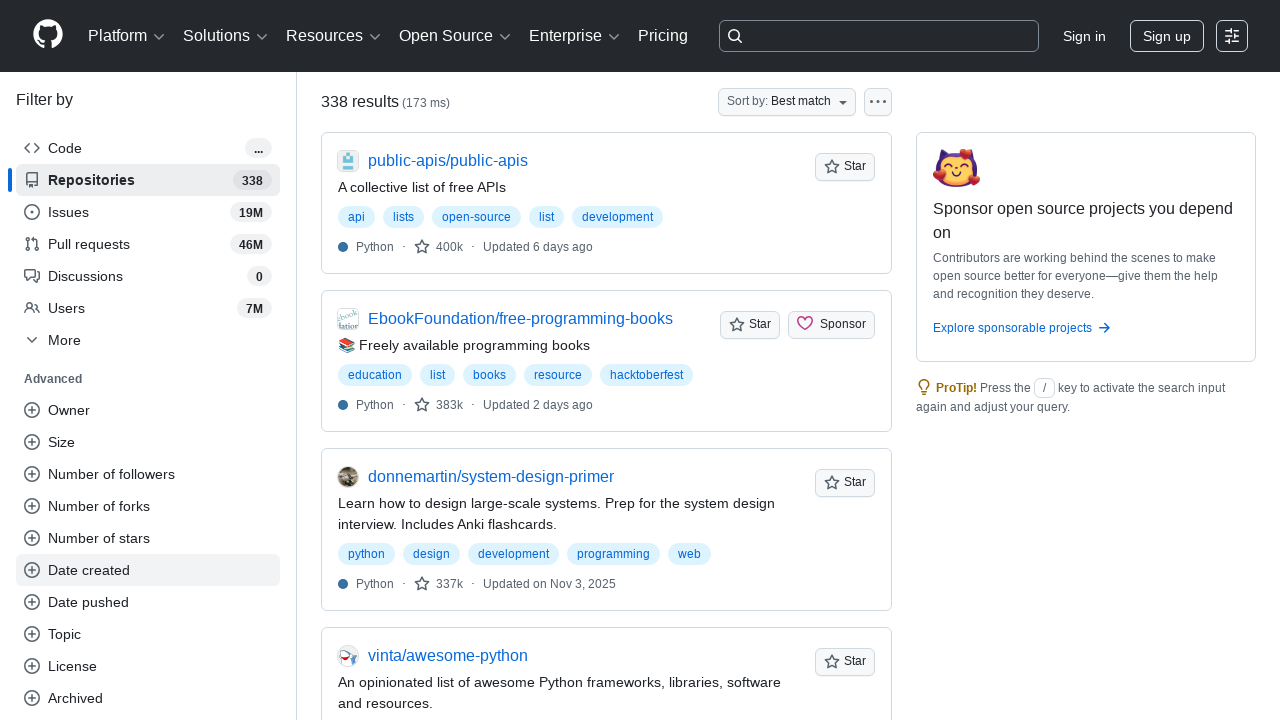